Tests window handling by clicking Privacy link, switching between windows, and clicking Terms of Service link

Starting URL: http://gmail.com

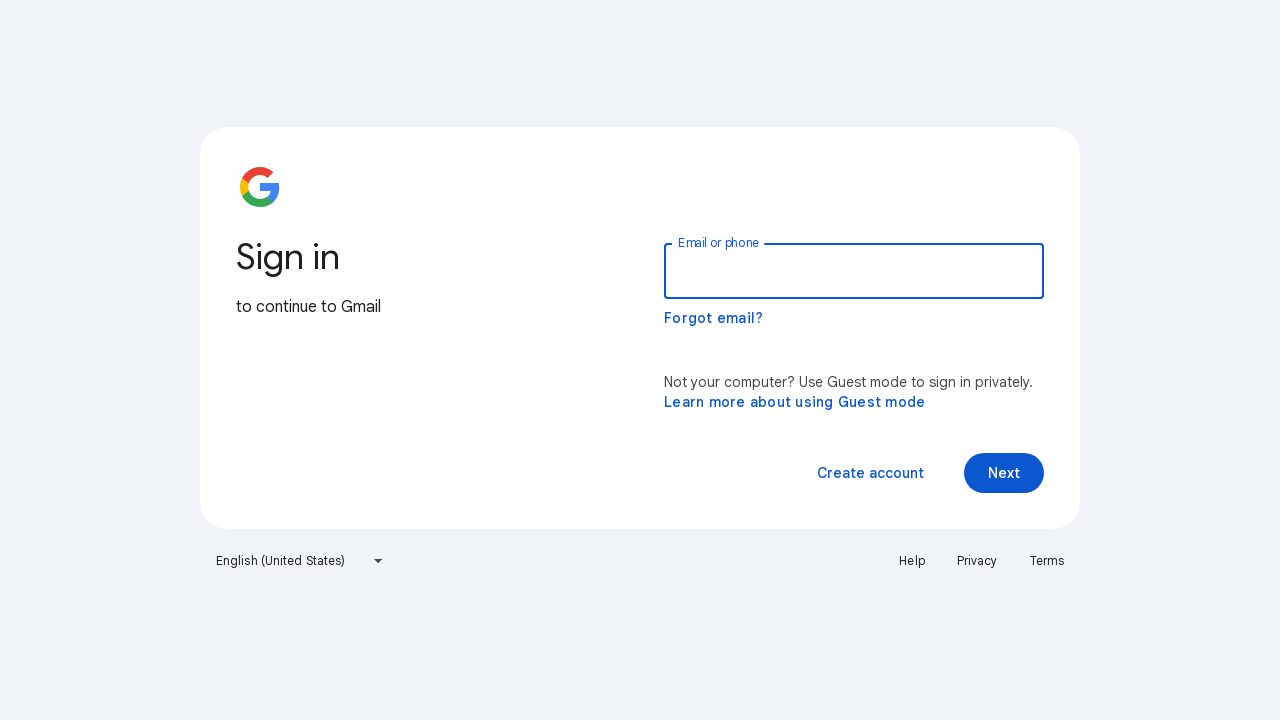

Clicked Privacy link to open new window/tab at (977, 561) on text=Privacy
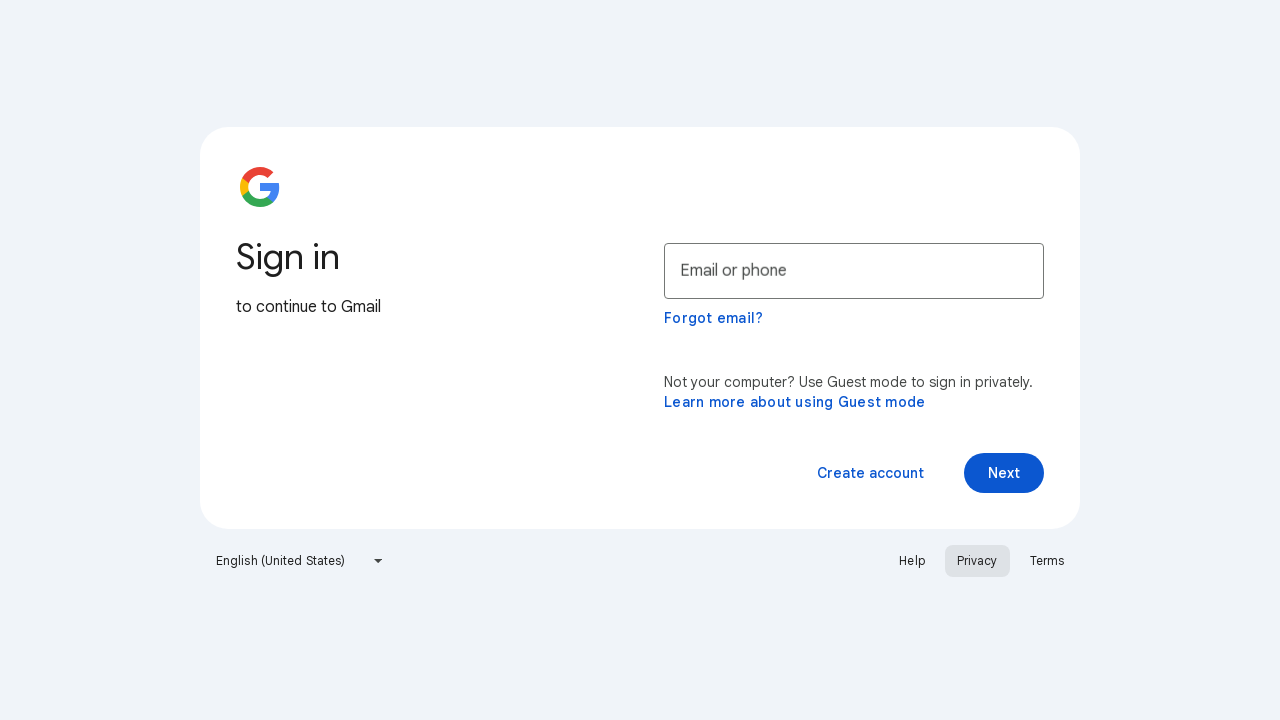

Waited for new page to open
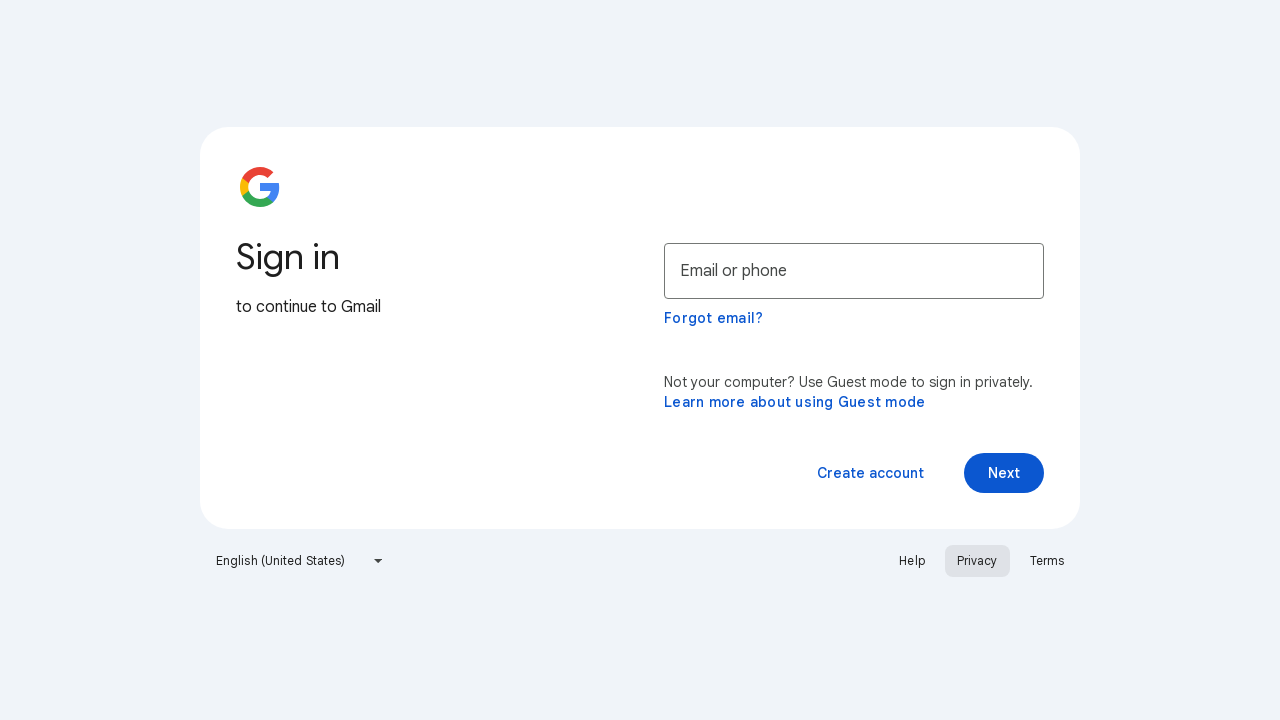

Retrieved all open pages from context
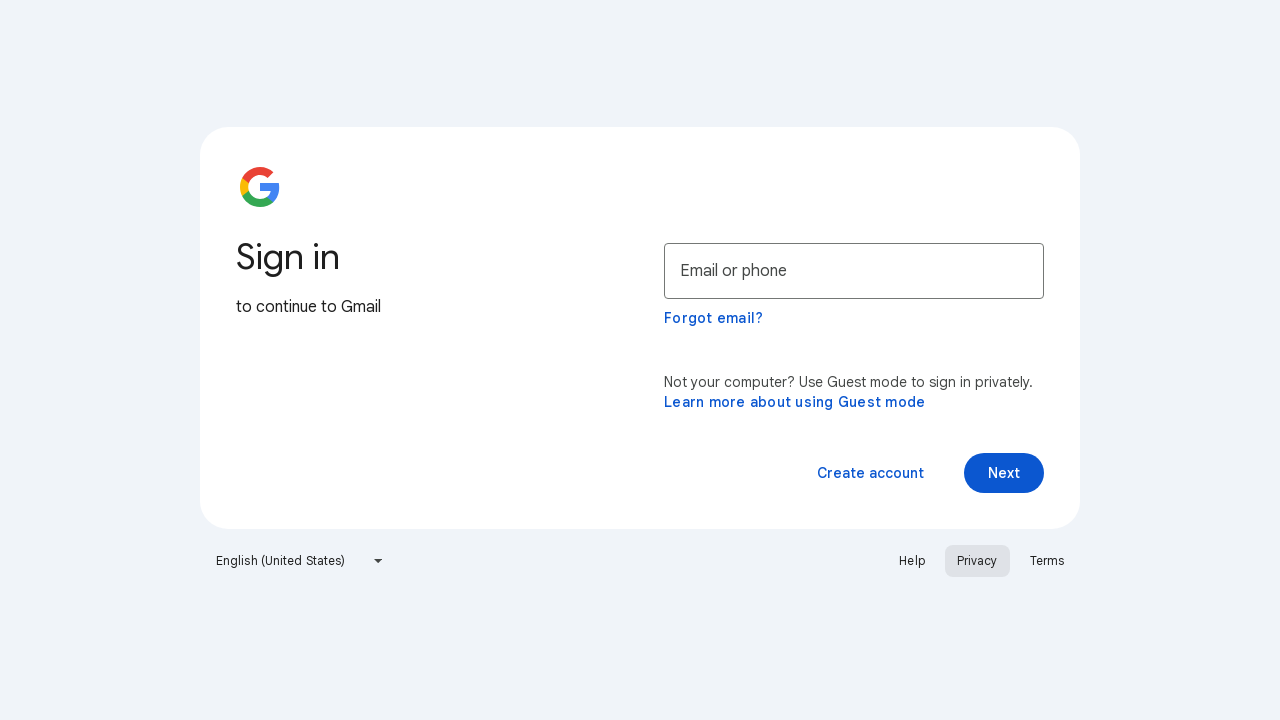

Terms of Service link not found on this page, checking next page on text=Terms of Service
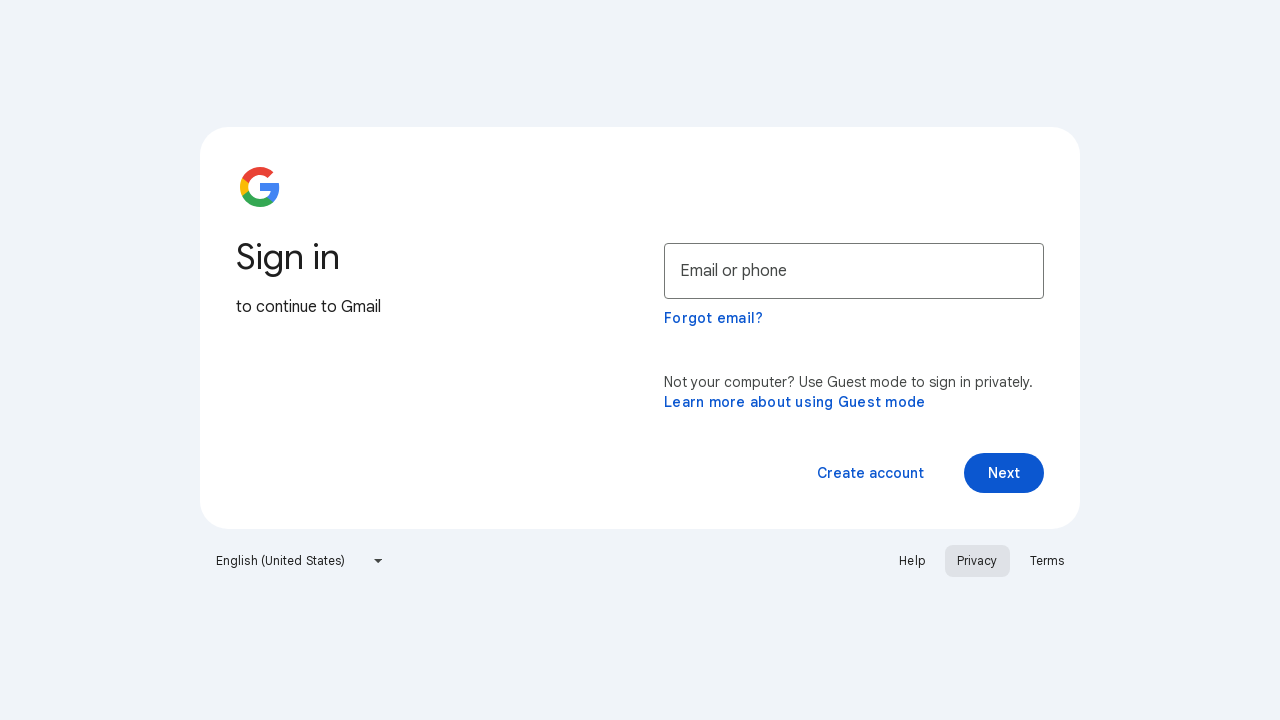

Clicked Terms of Service link on current page at (338, 78) on text=Terms of Service
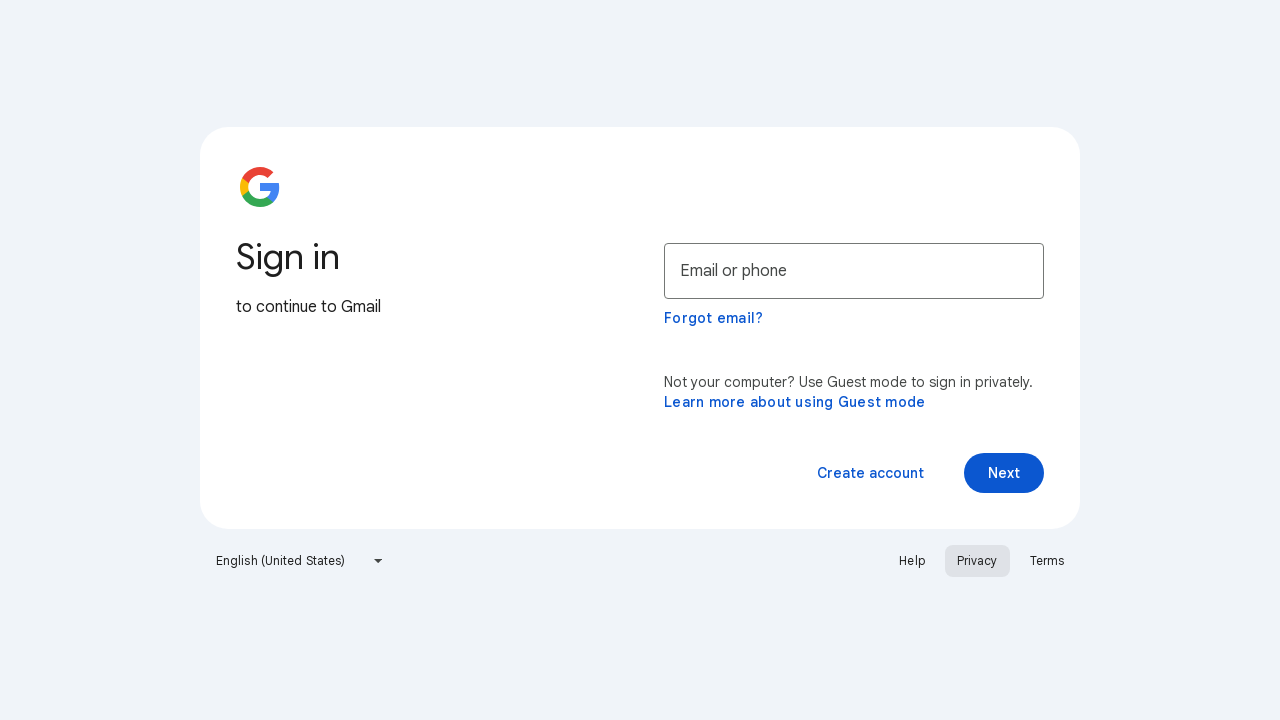

Waited after Terms of Service link click
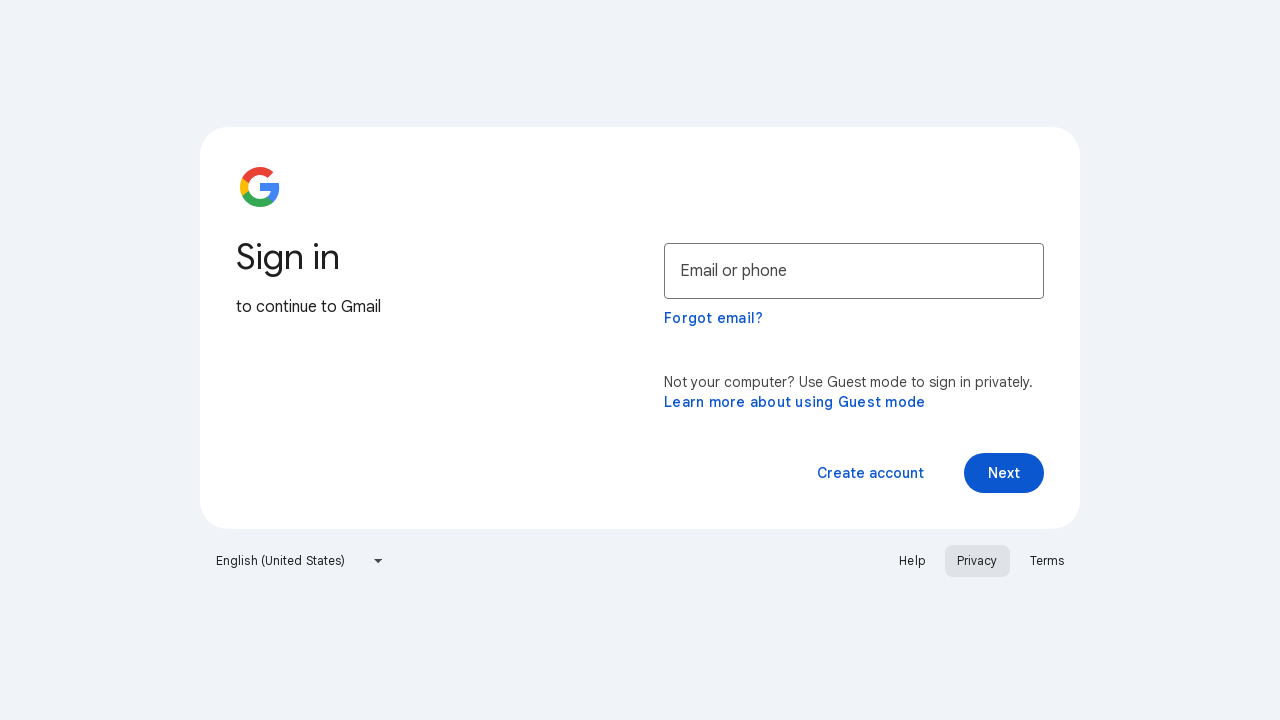

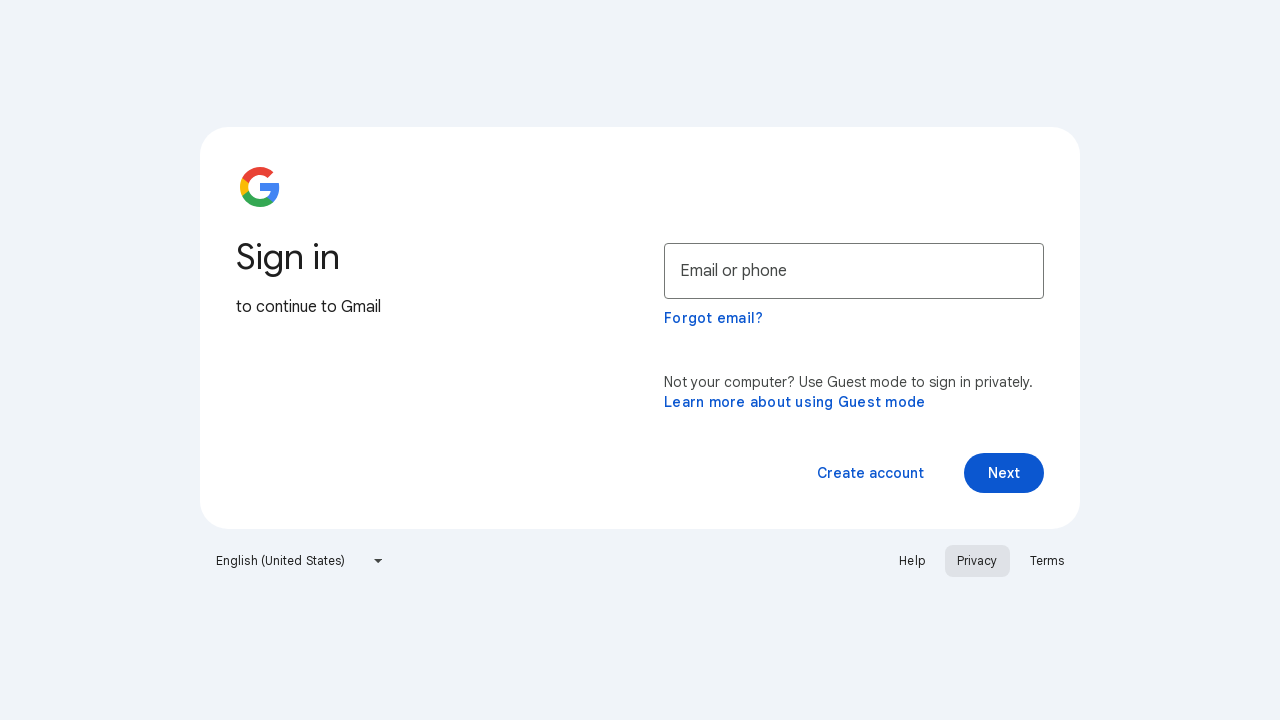